Tests that accessing a stale element after page refresh causes an error, demonstrating the need to re-fetch elements after navigation

Starting URL: https://the-internet.herokuapp.com/dynamic_content

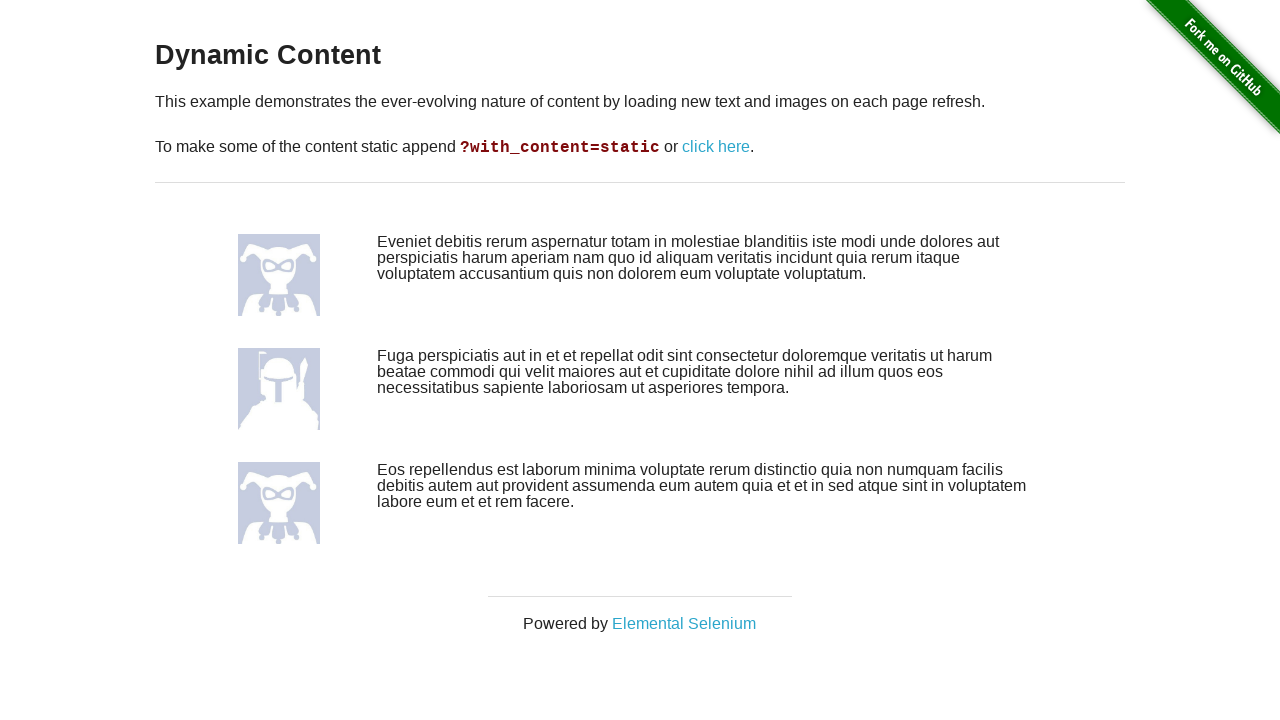

Located first image element in dynamic content
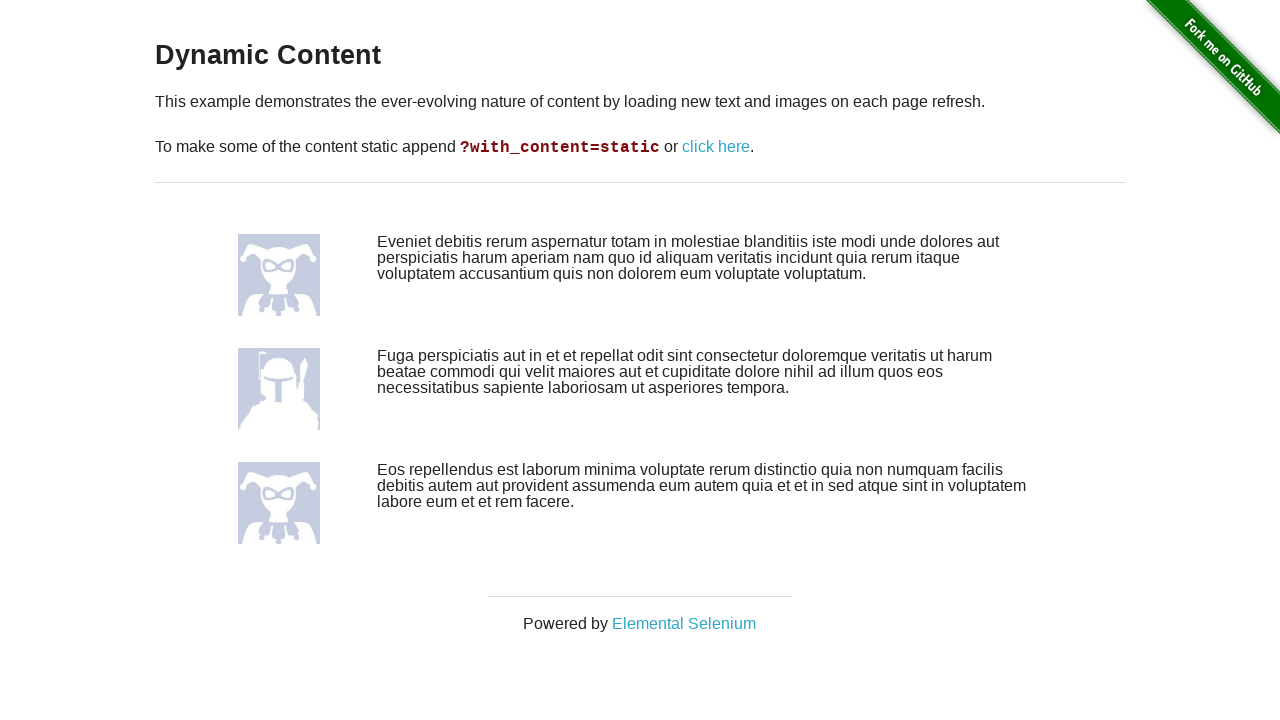

Retrieved image src before refresh: /img/avatars/Original-Facebook-Geek-Profile-Avatar-7.jpg
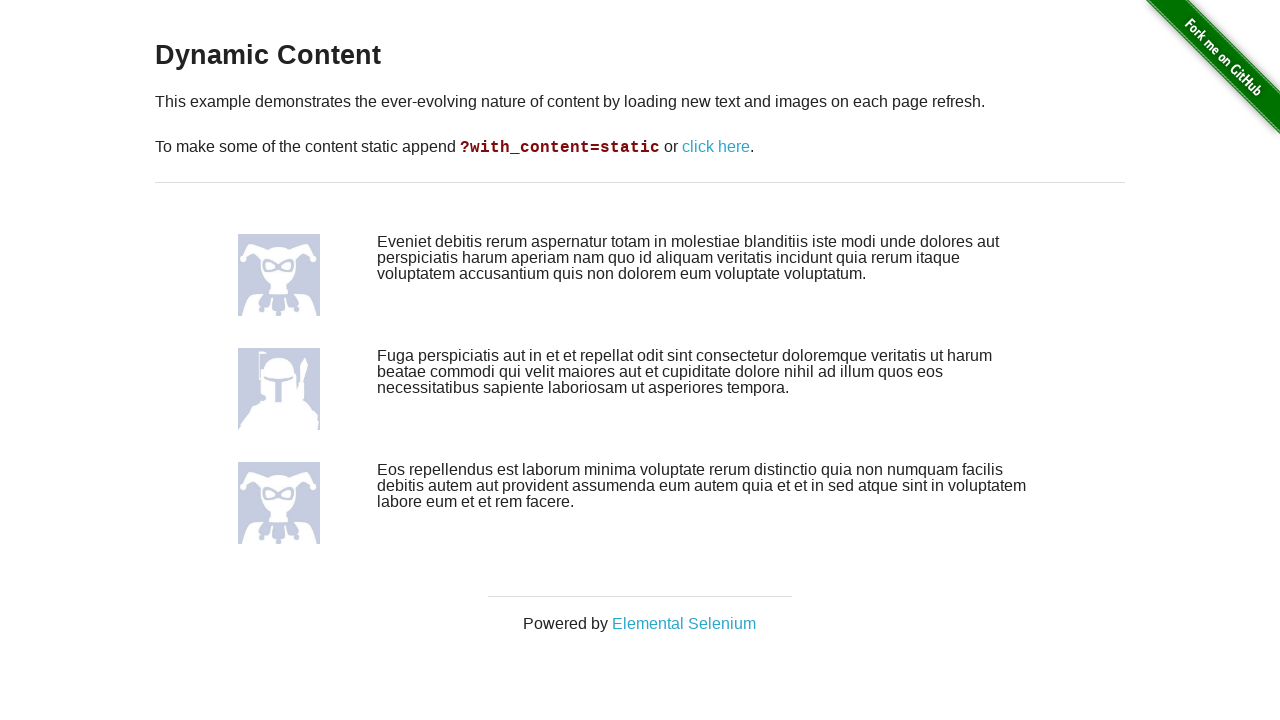

Refreshed the page
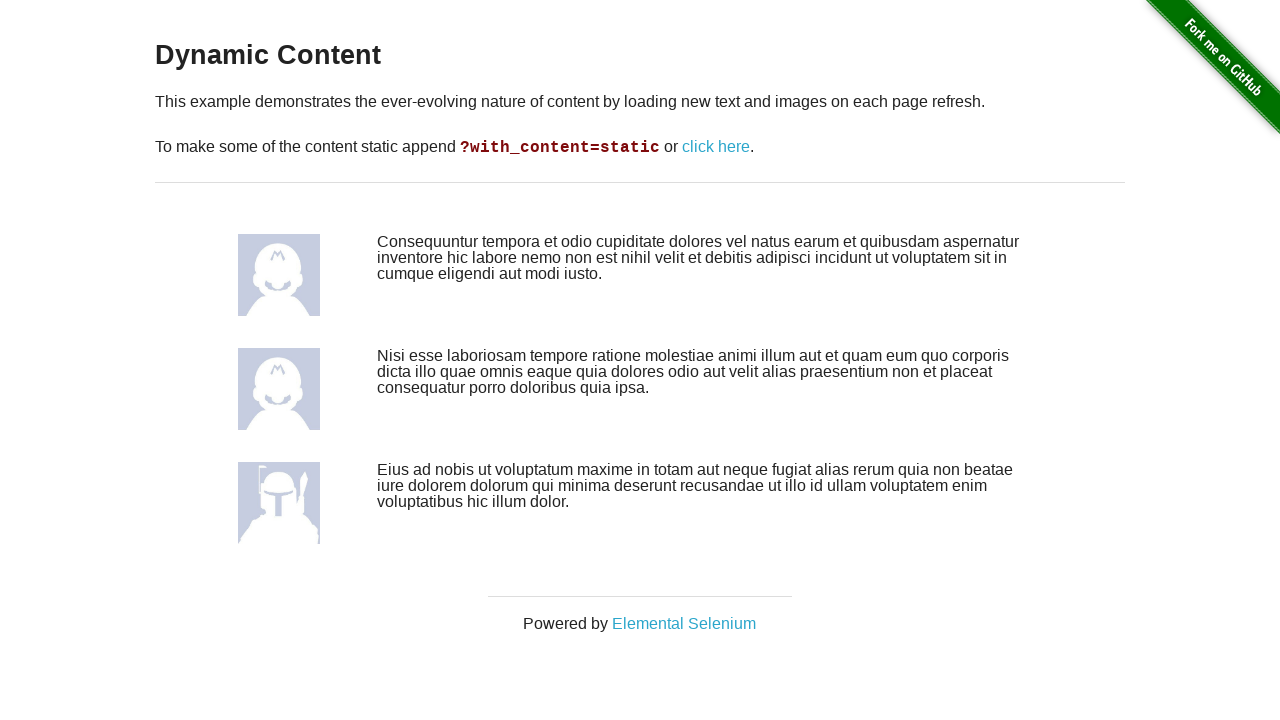

Retrieved image src after refresh: /img/avatars/Original-Facebook-Geek-Profile-Avatar-1.jpg
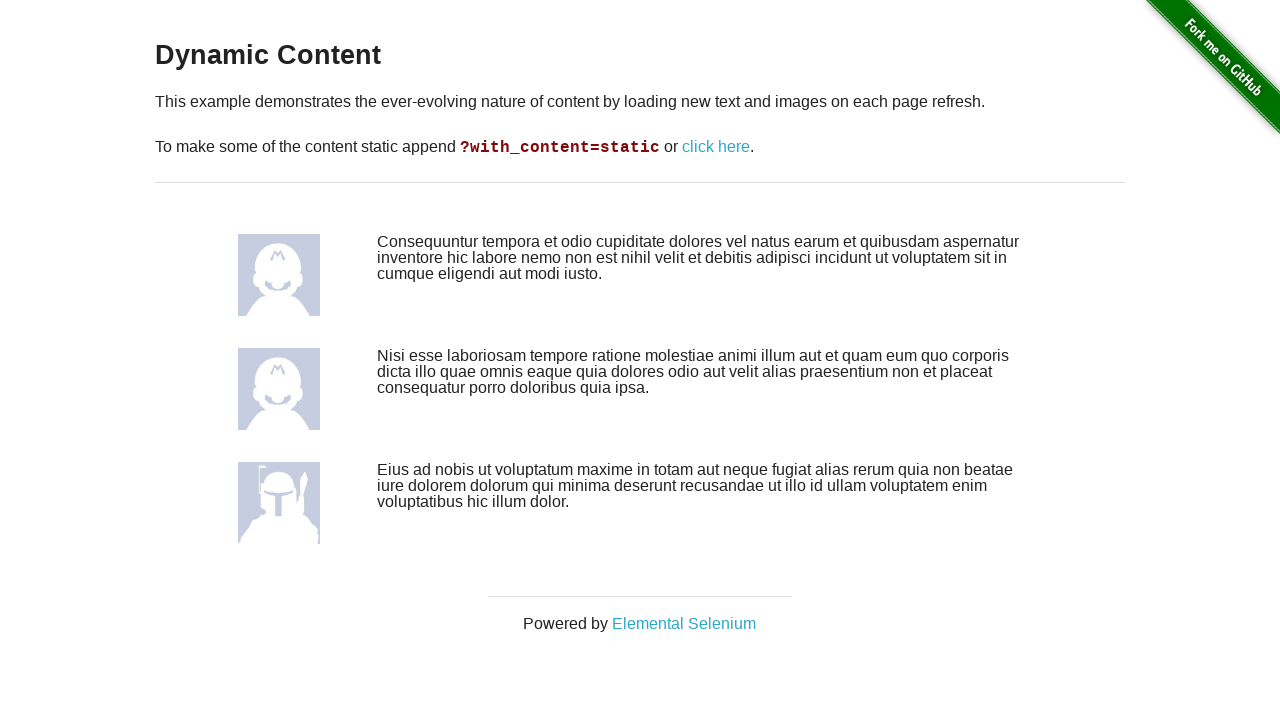

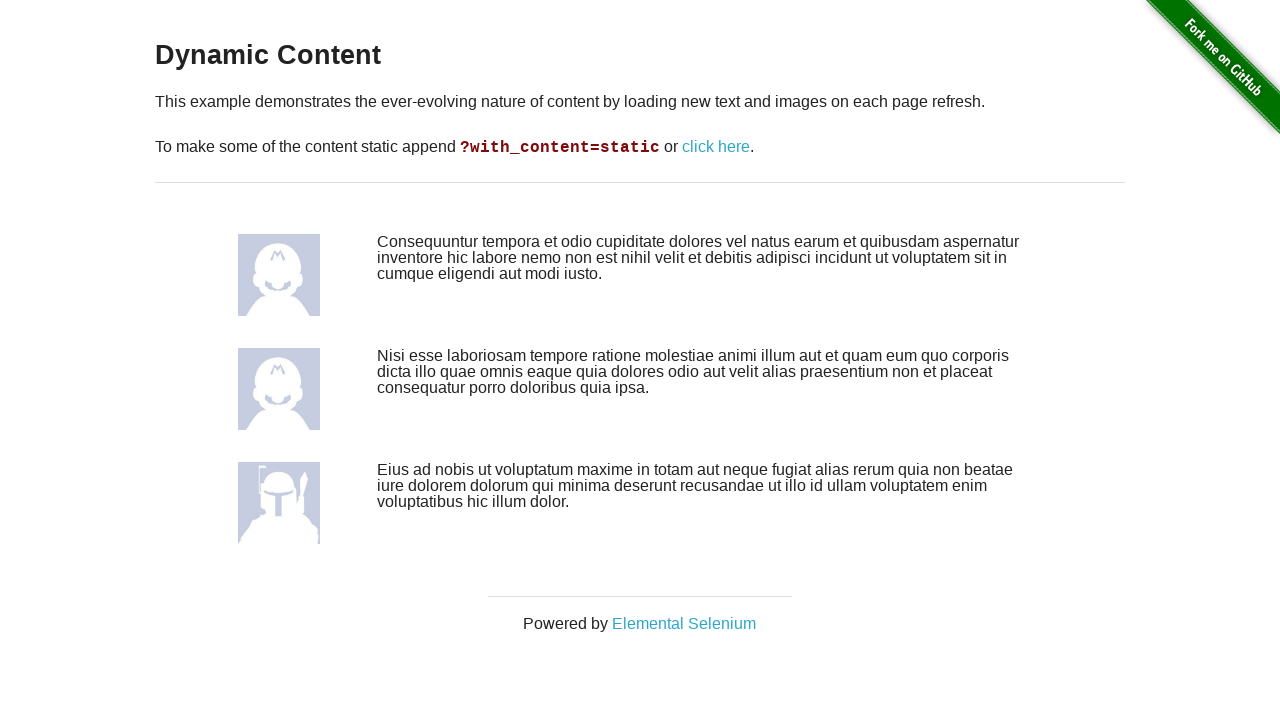